Navigates to the tag-filtered page on Journal du Hacker for a specific tag and verifies stories are displayed.

Starting URL: https://www.journalduhacker.net/t/python/page/1

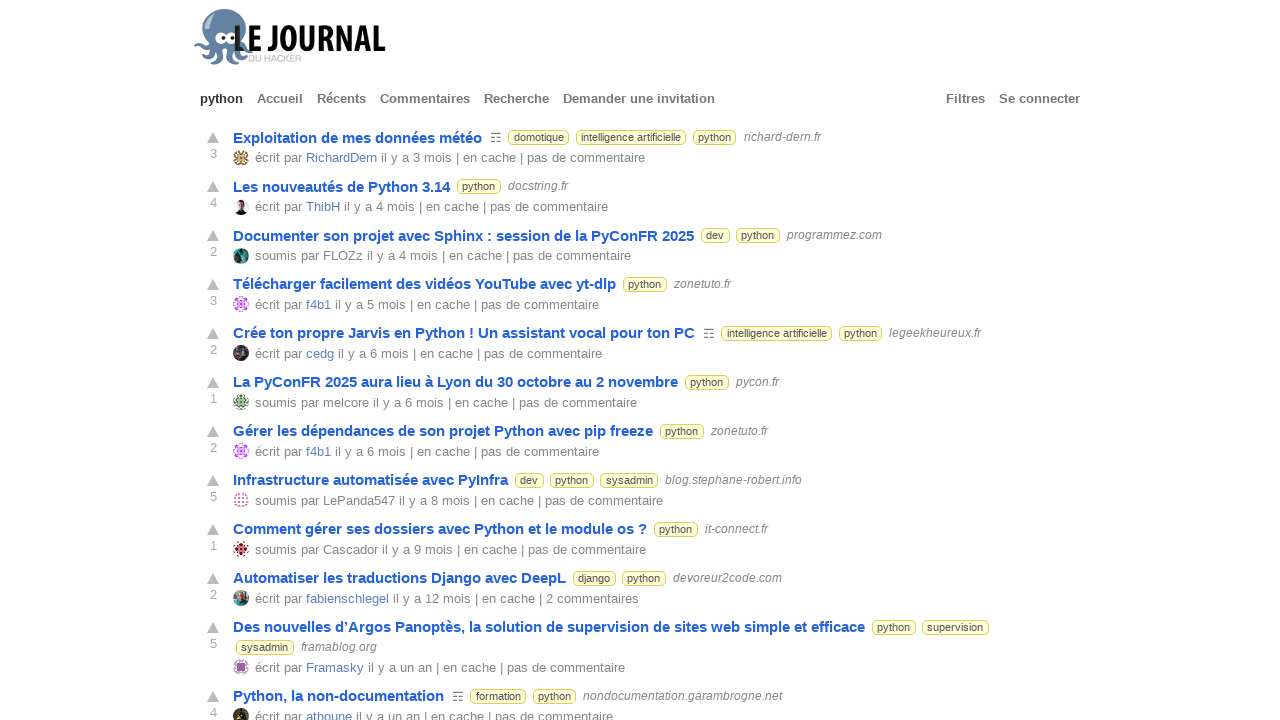

Waited for story elements to load on the Python tag page
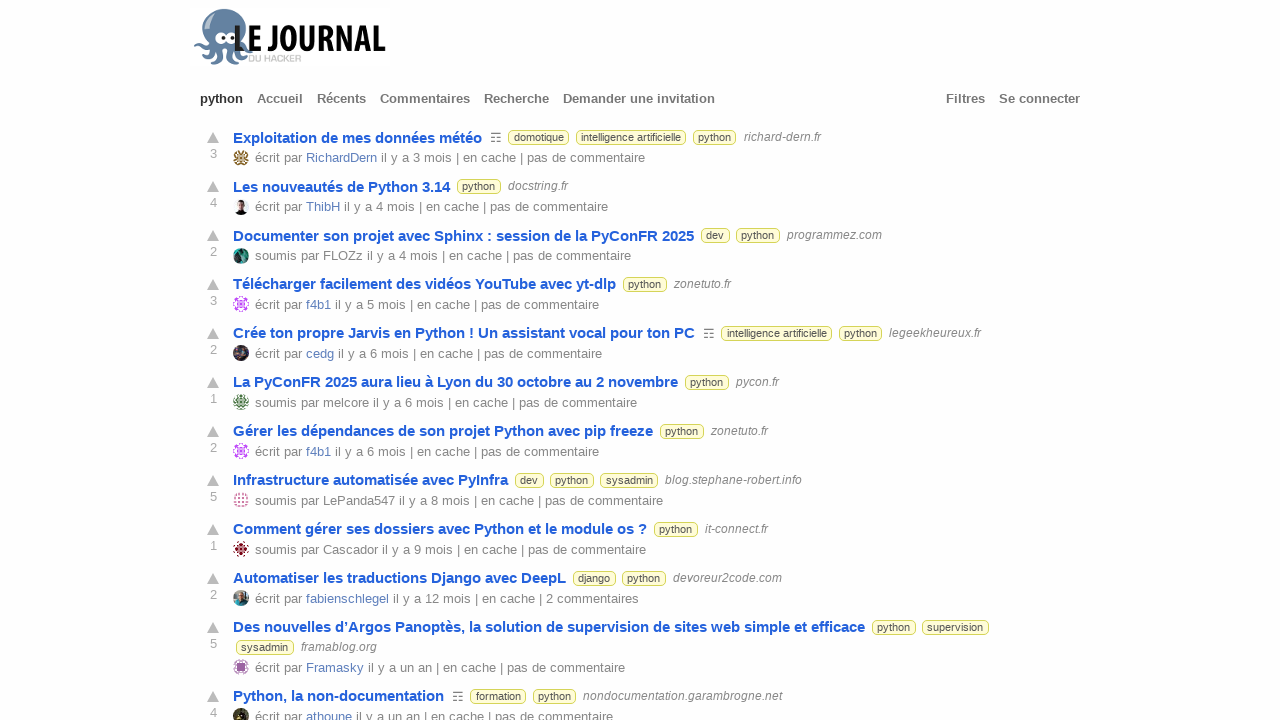

Verified tag-related elements are present on the page
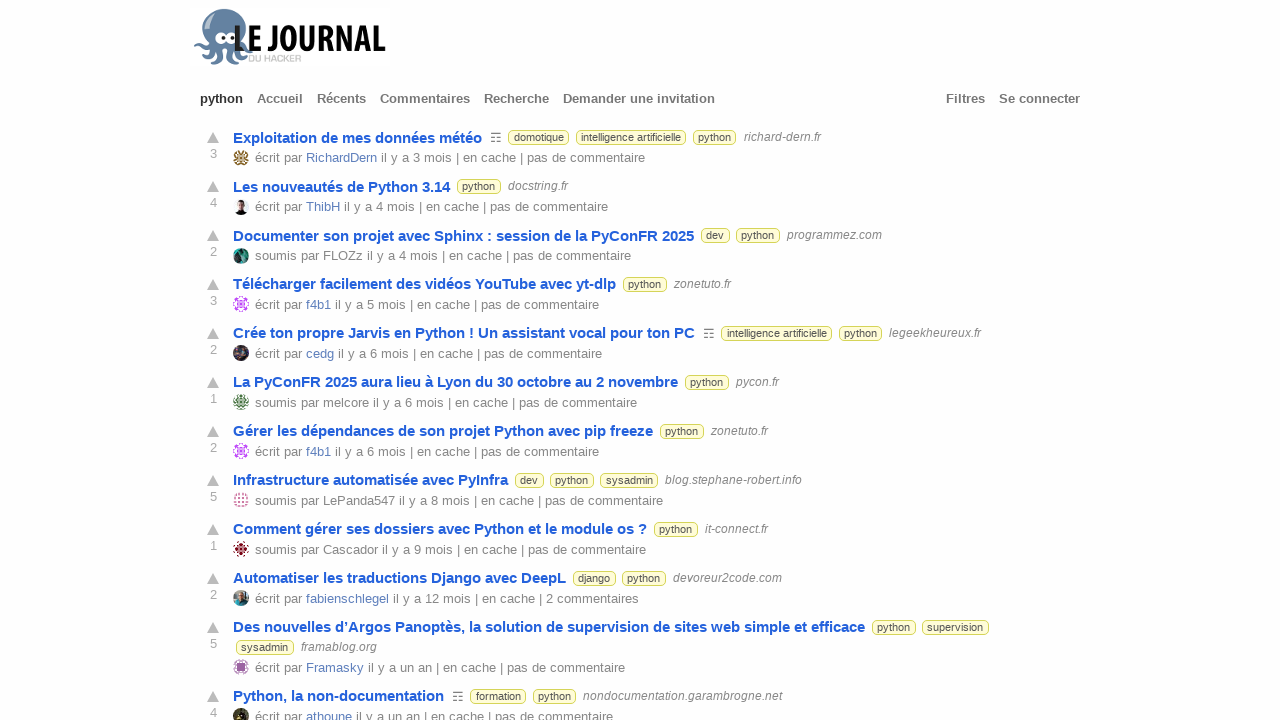

Navigated to page 2 of Python tag results
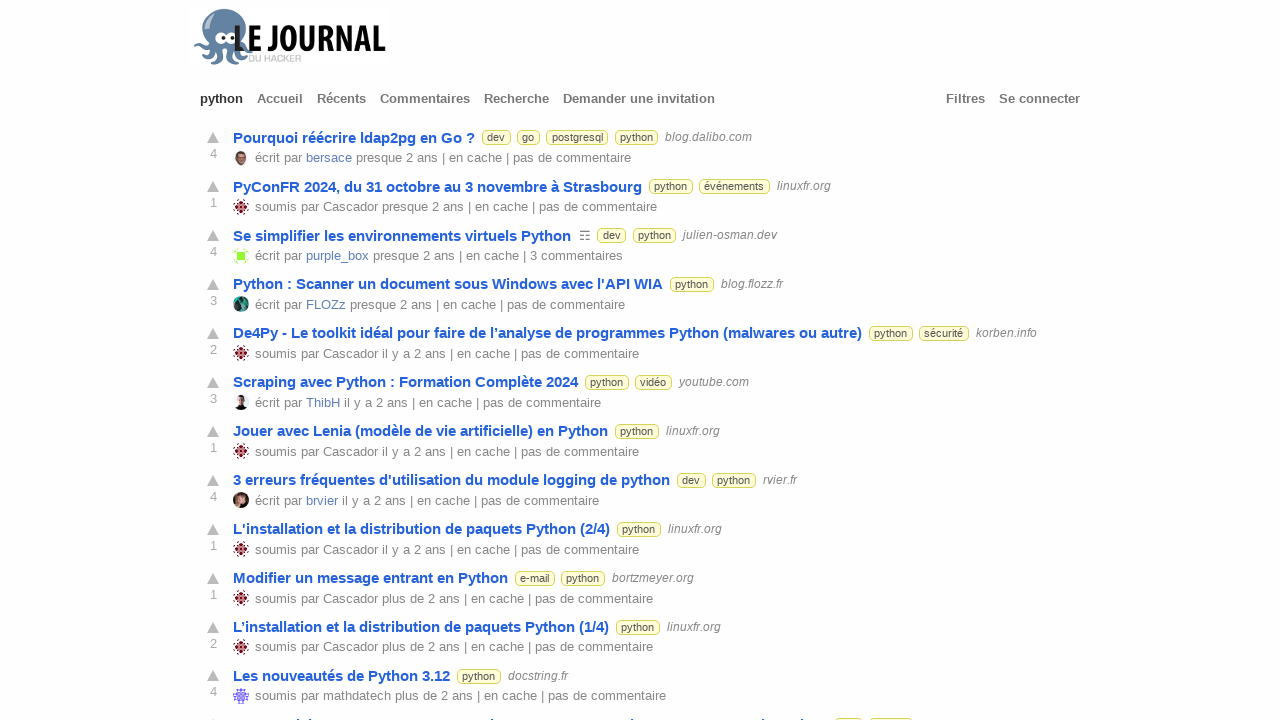

Waited for story elements to load on page 2 of Python tag results
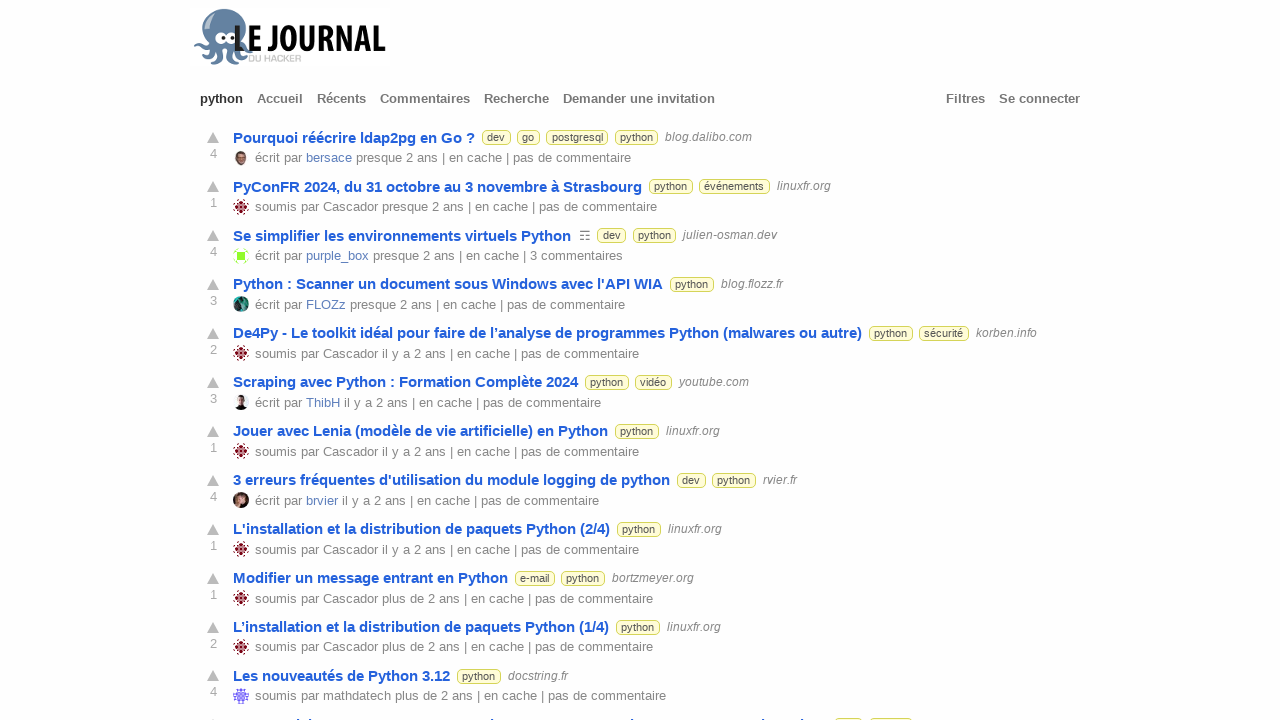

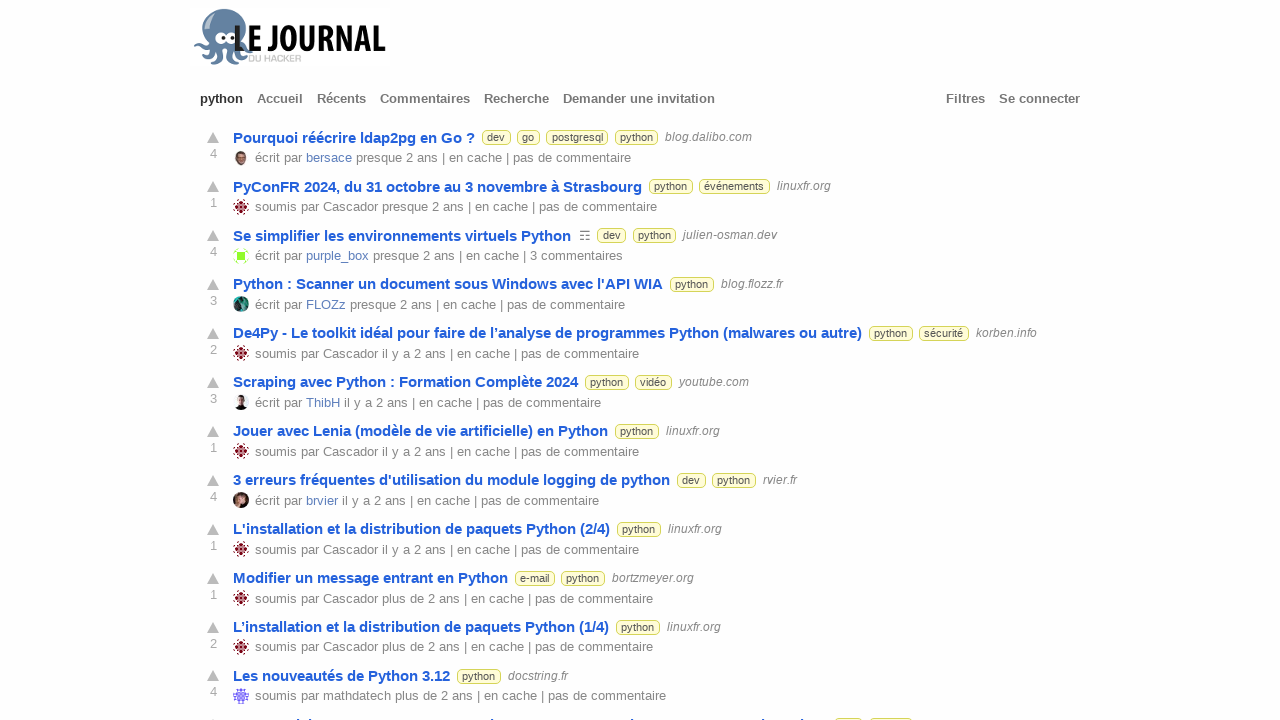